Tests different types of browser alerts including simple alerts, confirmation dialogs, and prompt dialogs by interacting with them

Starting URL: https://demoqa.com/alerts

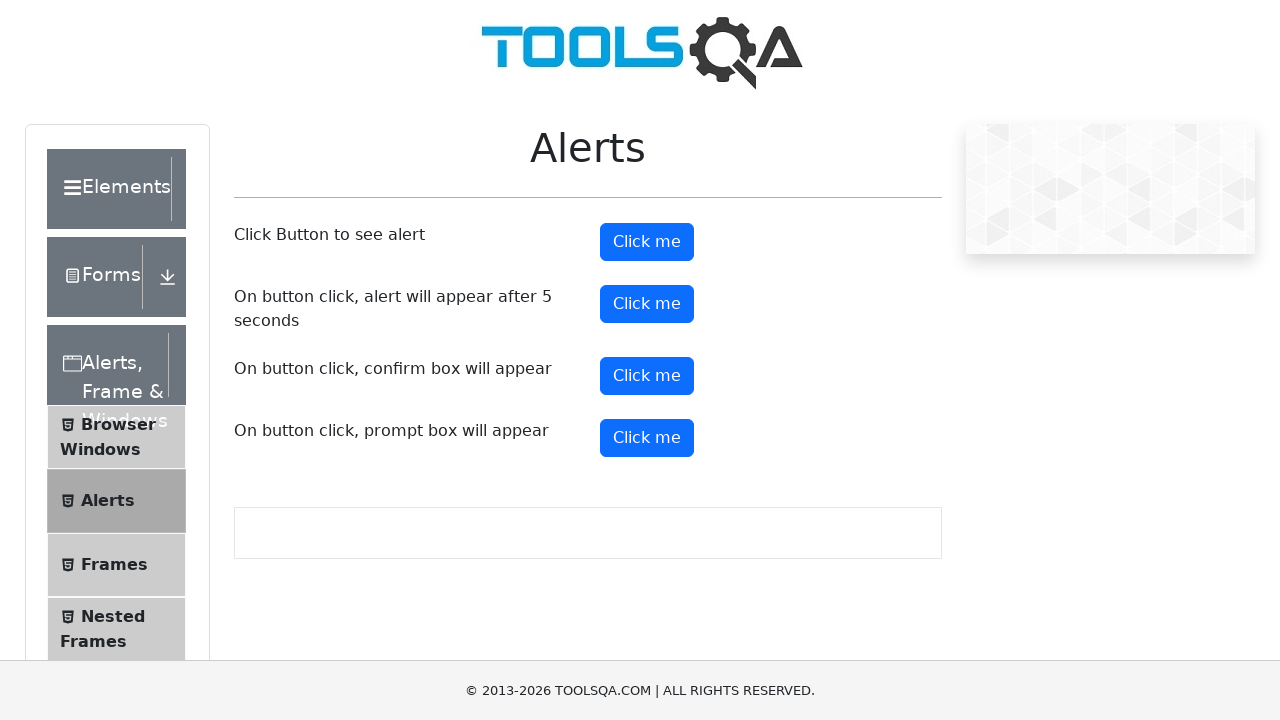

Clicked button to trigger simple alert at (647, 242) on button#alertButton
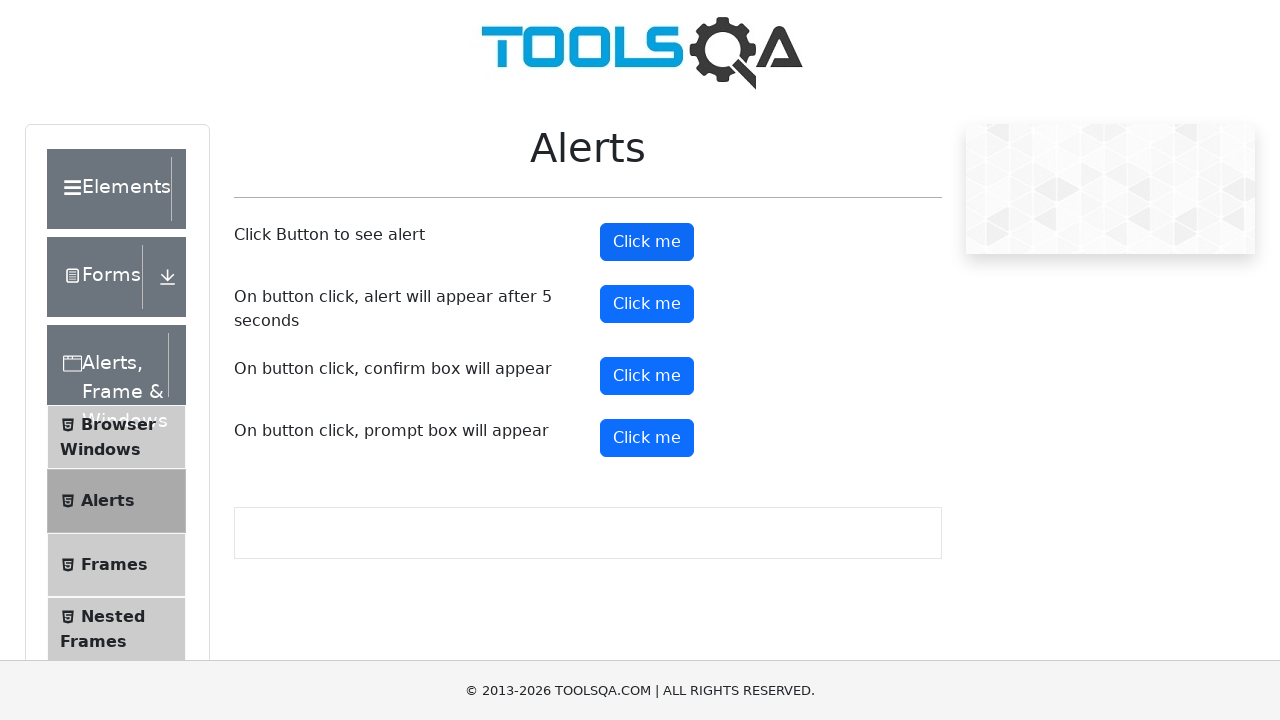

Set up dialog handler to accept simple alert
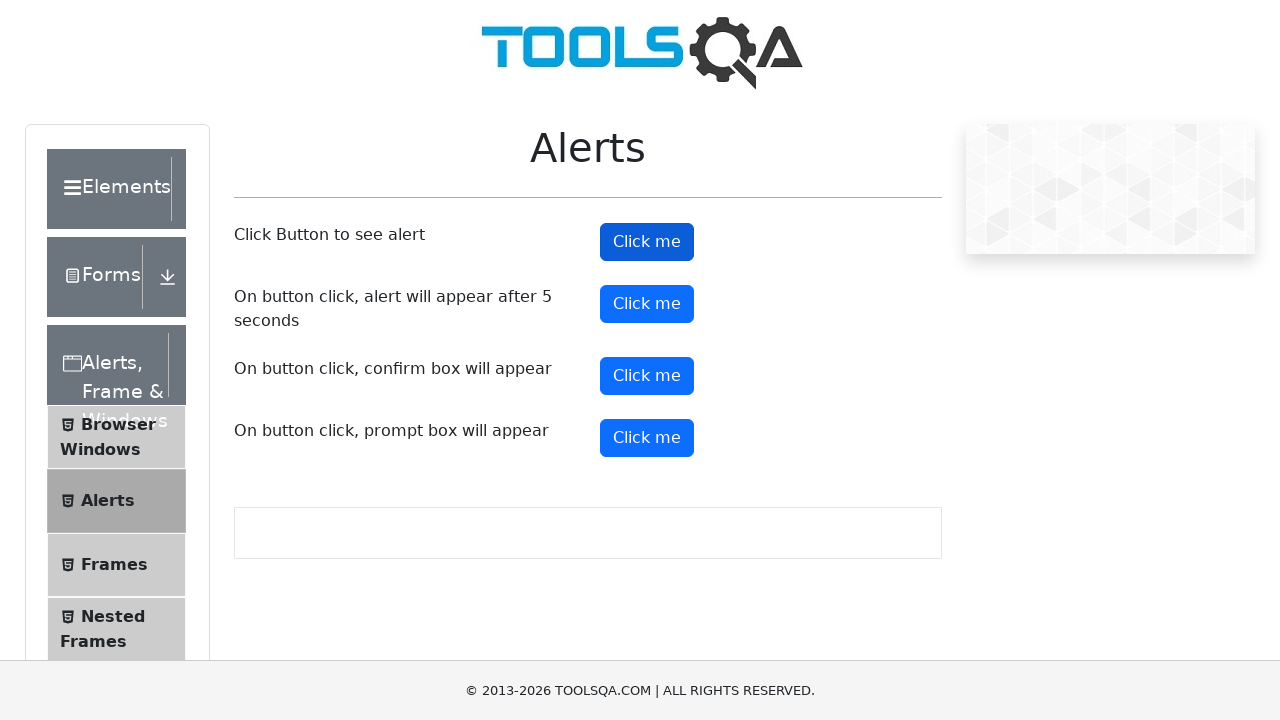

Clicked button to trigger confirmation dialog at (647, 376) on button#confirmButton
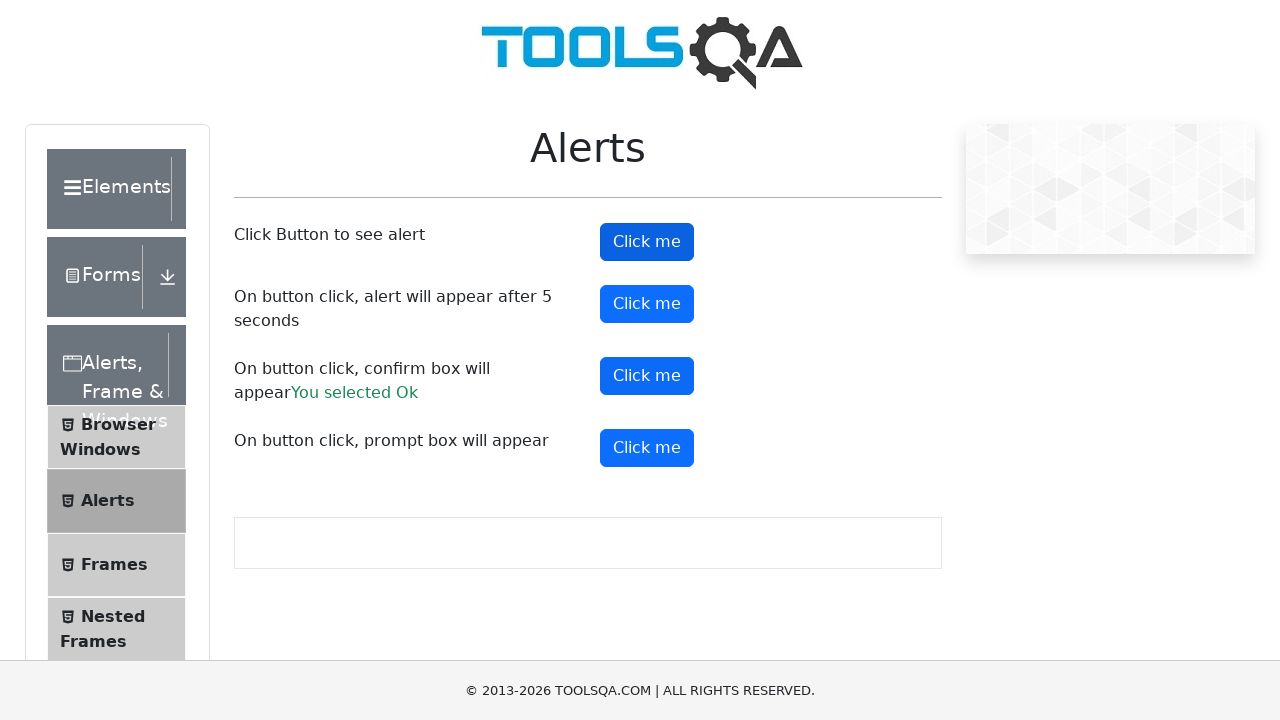

Set up dialog handler to dismiss confirmation dialog
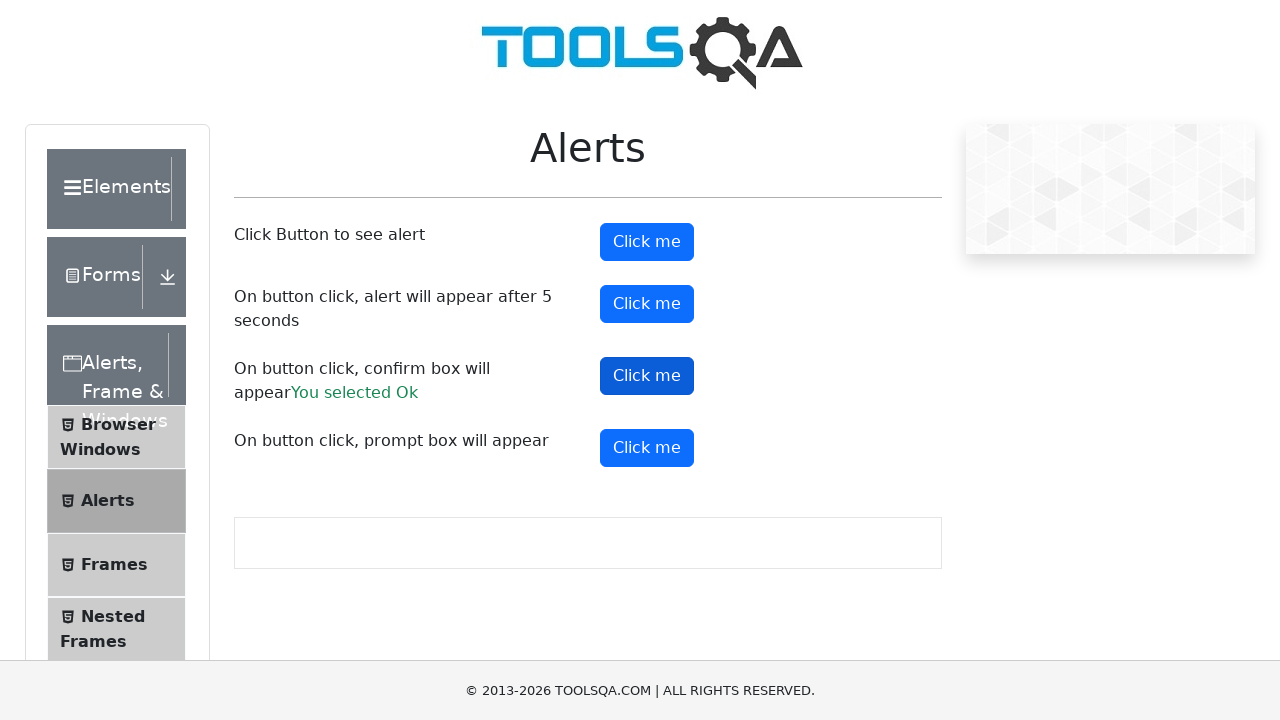

Clicked button to trigger prompt dialog at (647, 448) on button#promtButton
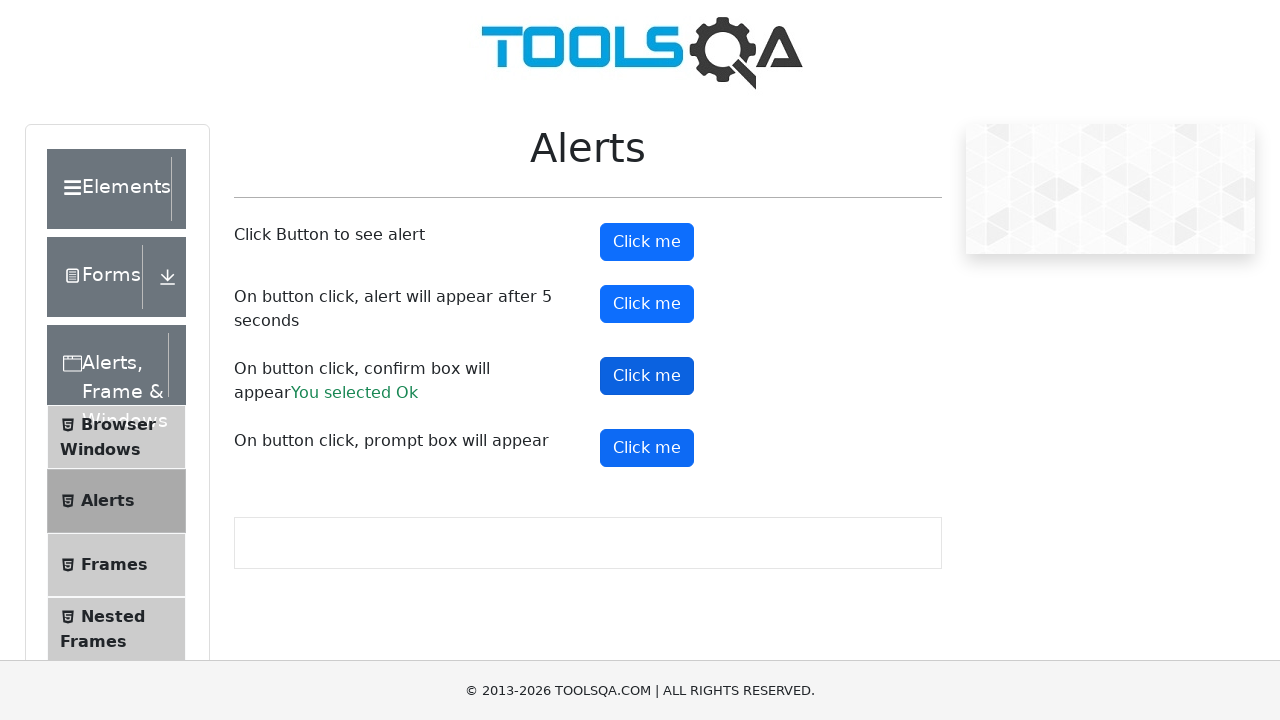

Set up dialog handler to enter text 'yamini' in prompt dialog and accept
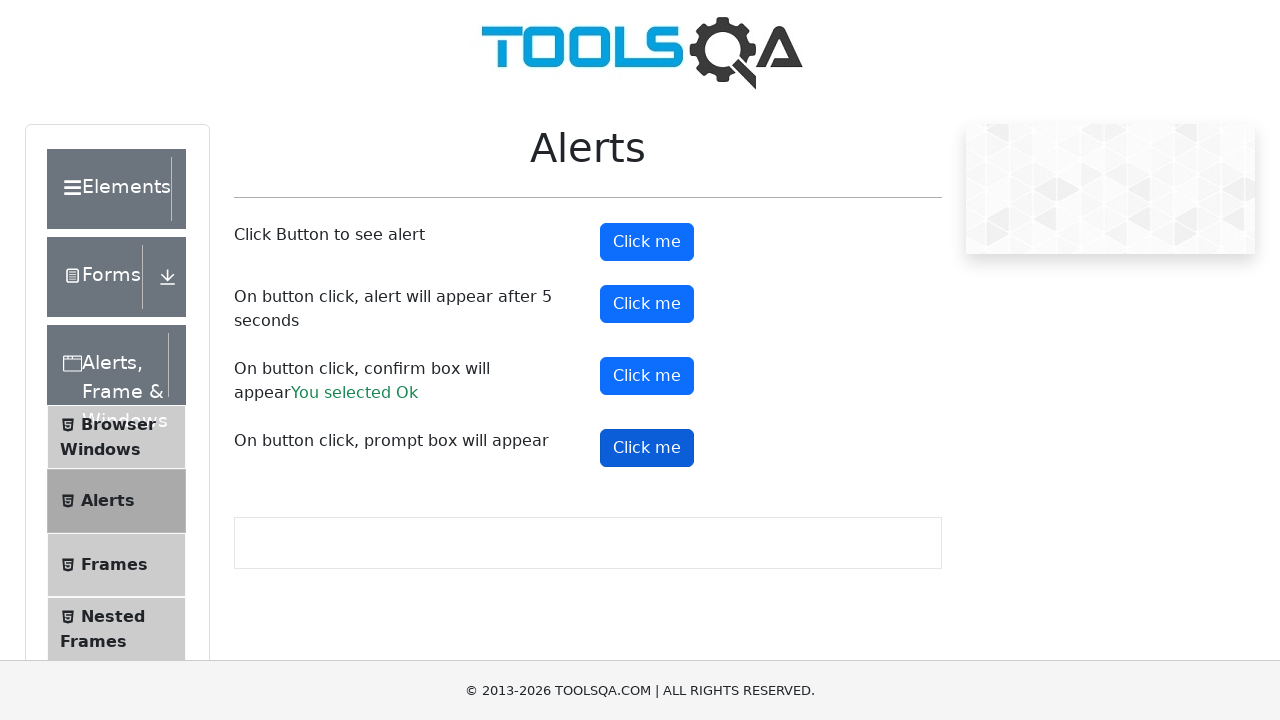

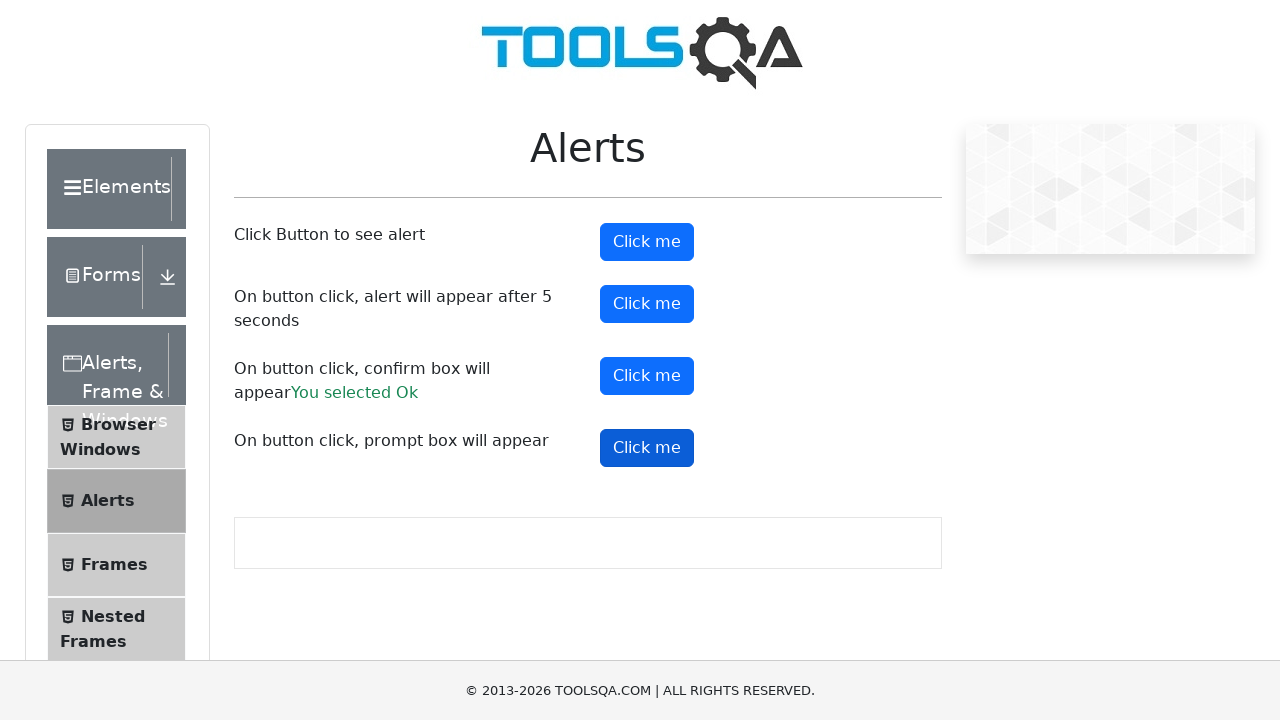